Tests handling multiple checkboxes by locating all checkbox elements in a form group and clicking each one sequentially

Starting URL: https://testautomationpractice.blogspot.com/

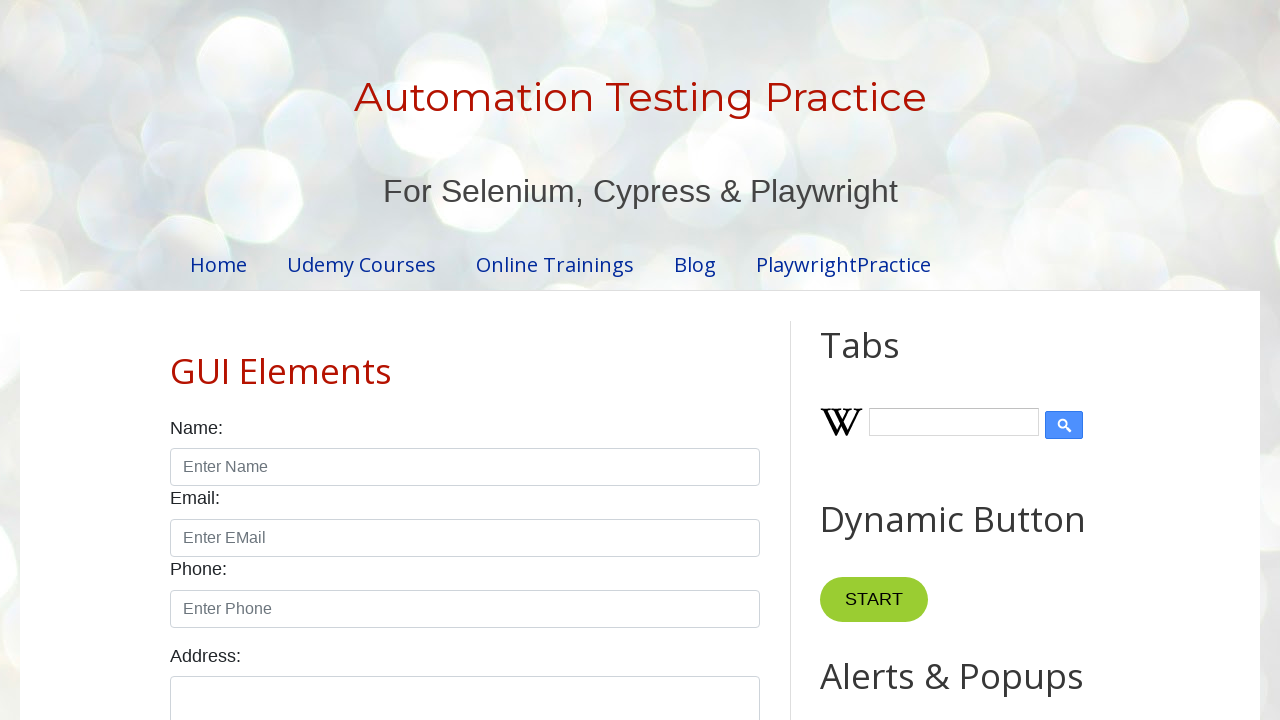

Located all checkboxes in form group
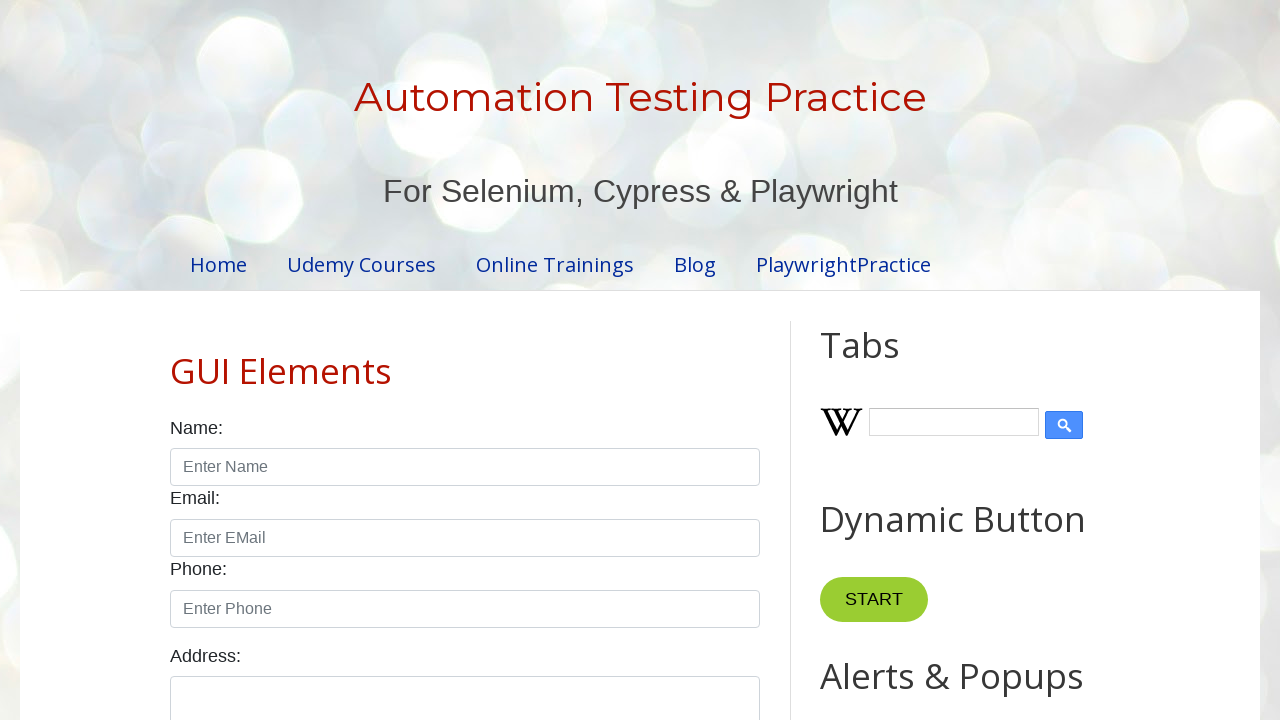

Retrieved checkbox count: 7 checkboxes found
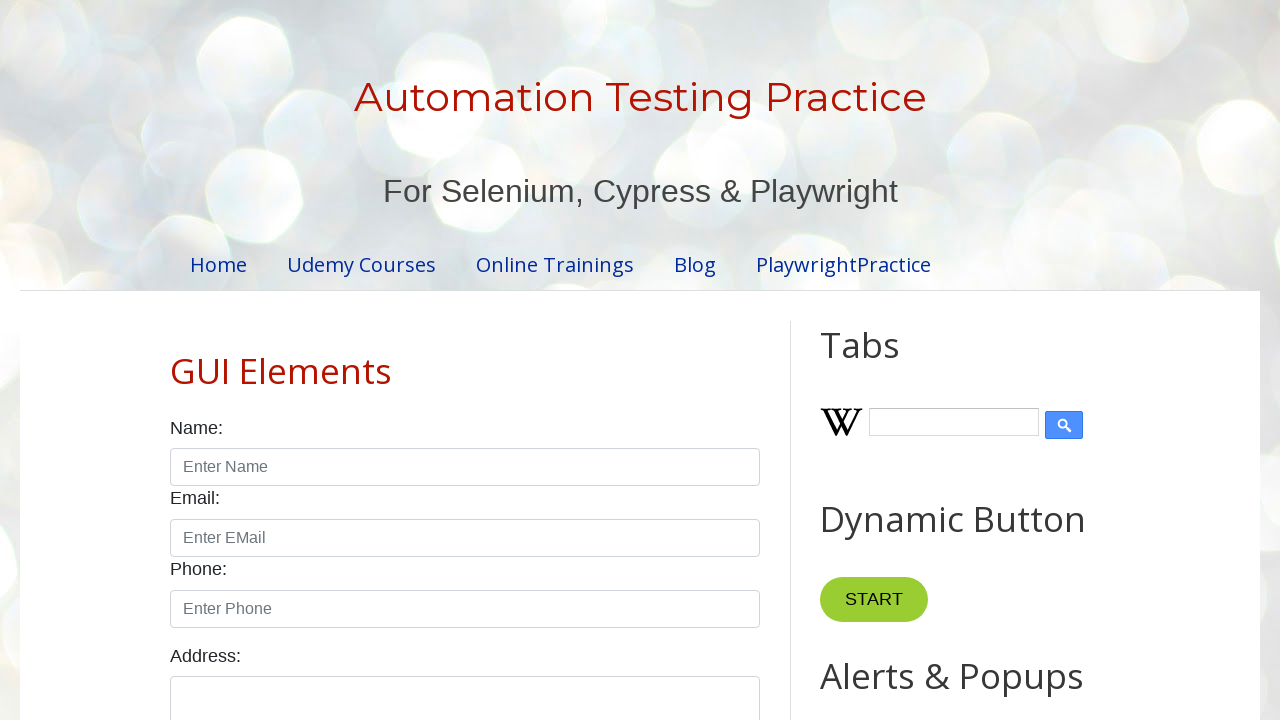

Clicked checkbox 1 of 7 at (176, 360) on xpath=//div[@class='form-group']//input[@type='checkbox'] >> nth=0
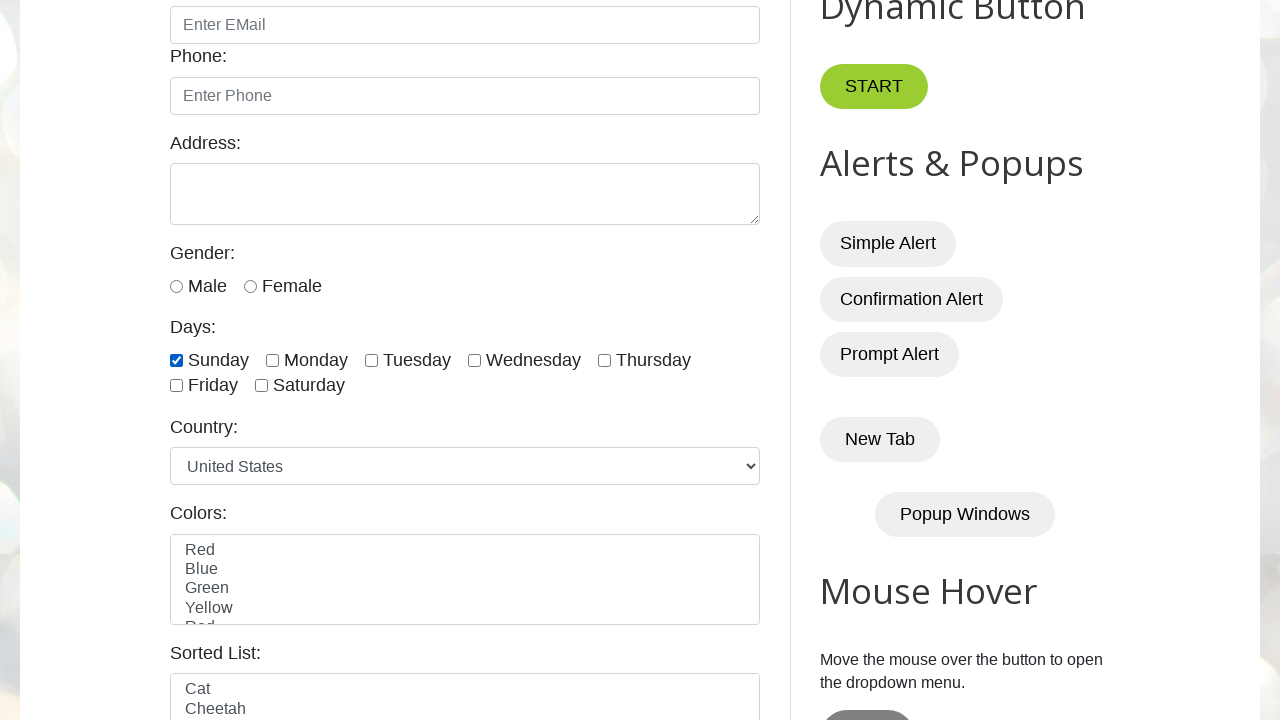

Clicked checkbox 2 of 7 at (272, 360) on xpath=//div[@class='form-group']//input[@type='checkbox'] >> nth=1
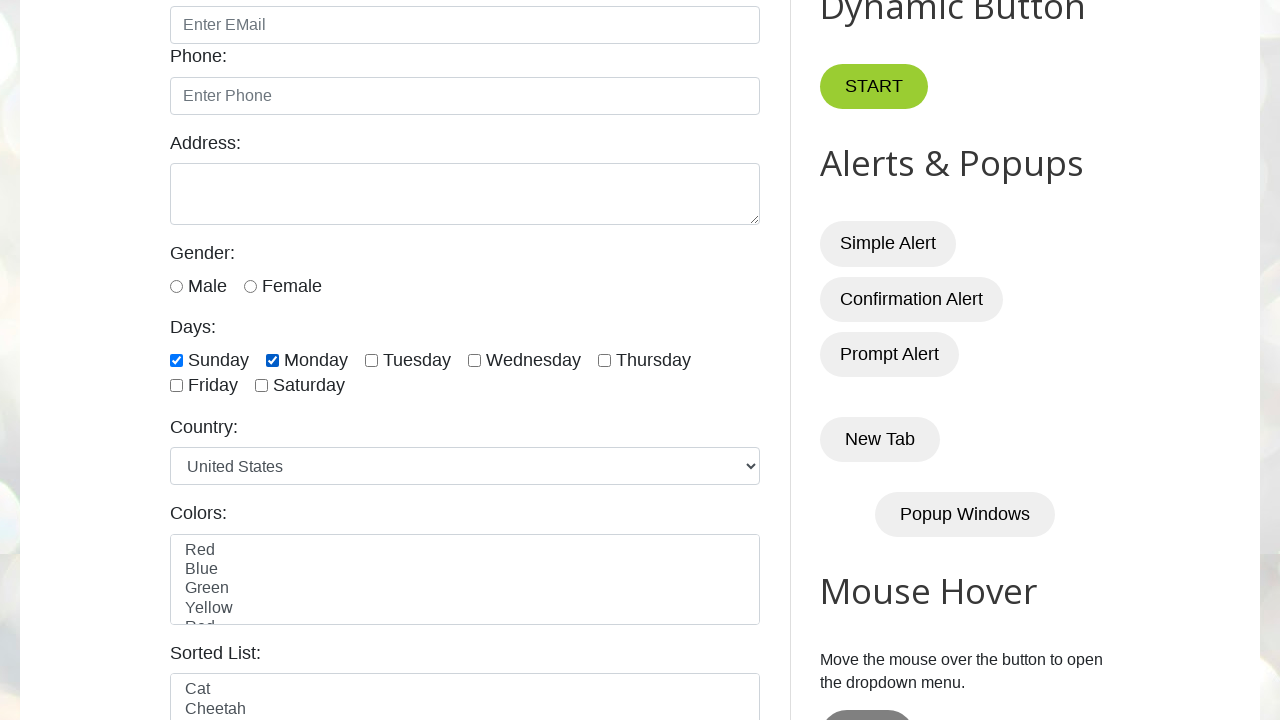

Clicked checkbox 3 of 7 at (372, 360) on xpath=//div[@class='form-group']//input[@type='checkbox'] >> nth=2
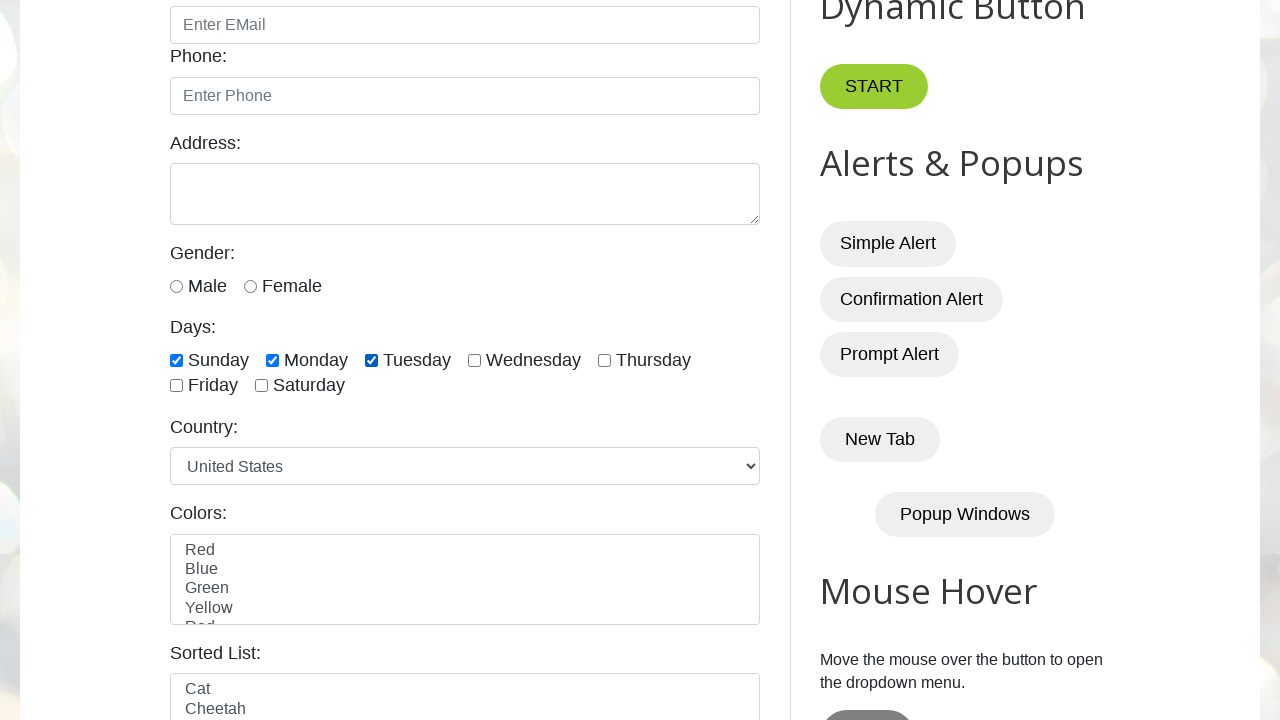

Clicked checkbox 4 of 7 at (474, 360) on xpath=//div[@class='form-group']//input[@type='checkbox'] >> nth=3
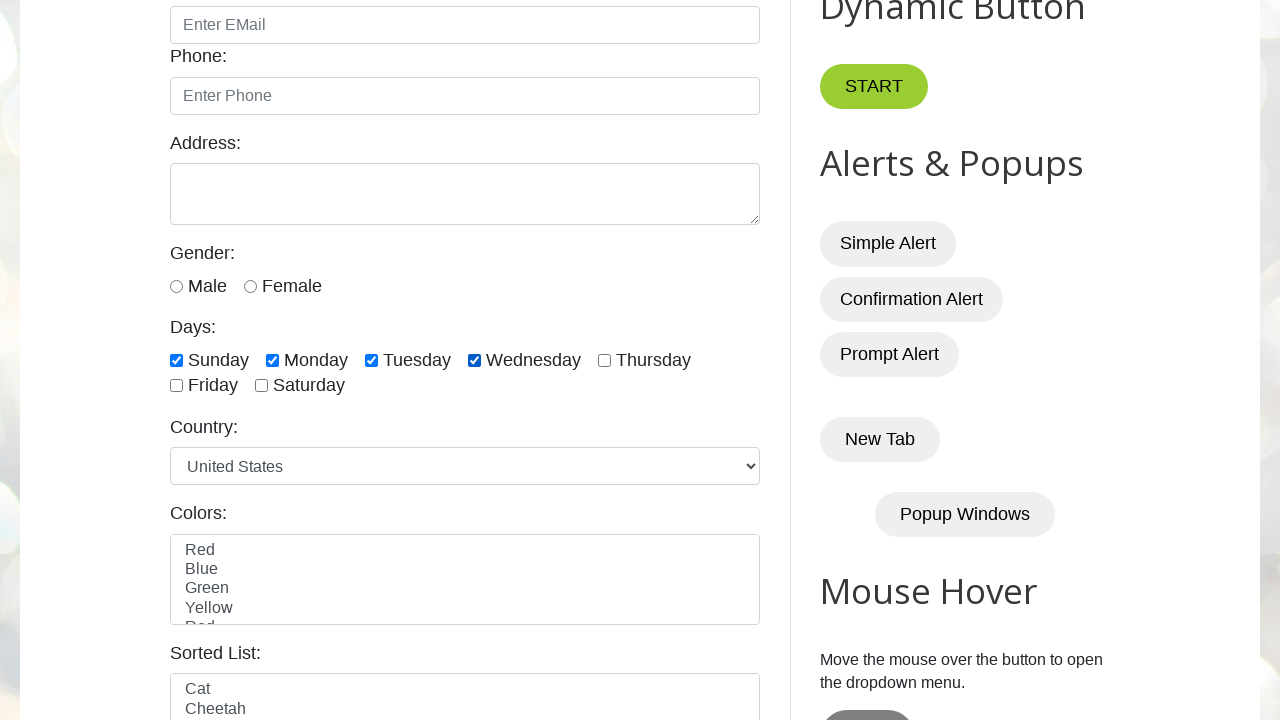

Clicked checkbox 5 of 7 at (604, 360) on xpath=//div[@class='form-group']//input[@type='checkbox'] >> nth=4
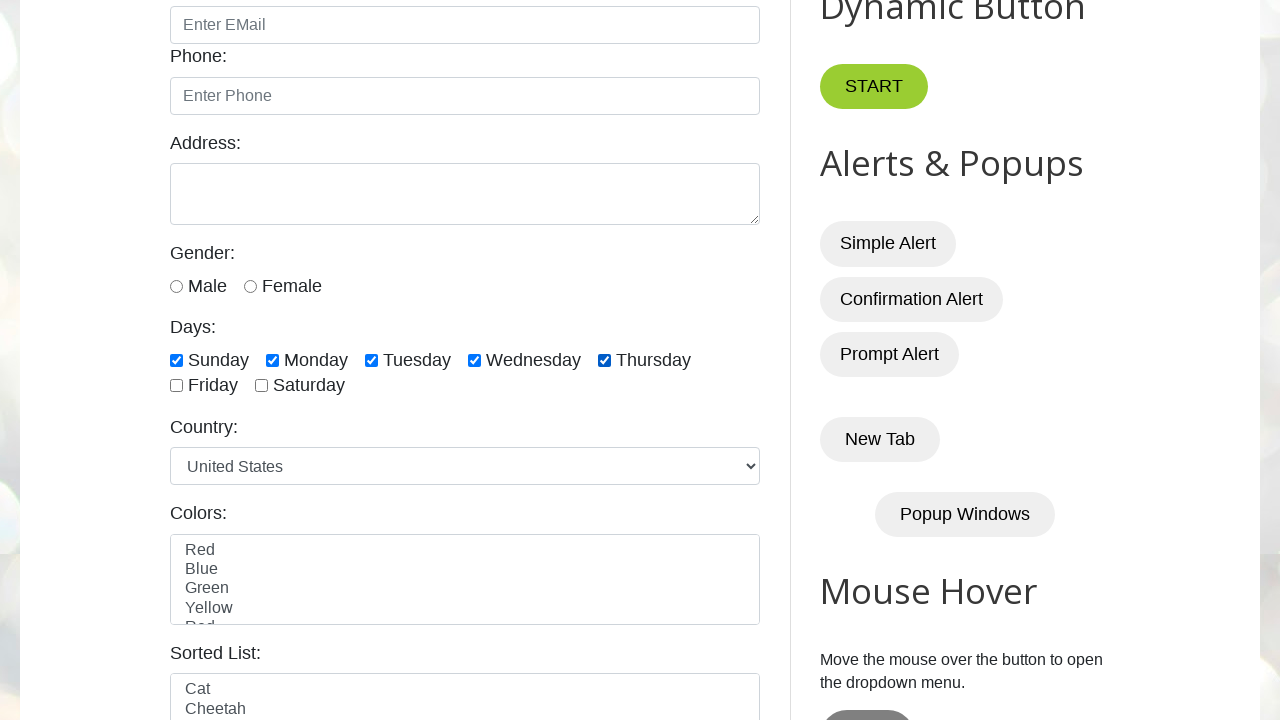

Clicked checkbox 6 of 7 at (176, 386) on xpath=//div[@class='form-group']//input[@type='checkbox'] >> nth=5
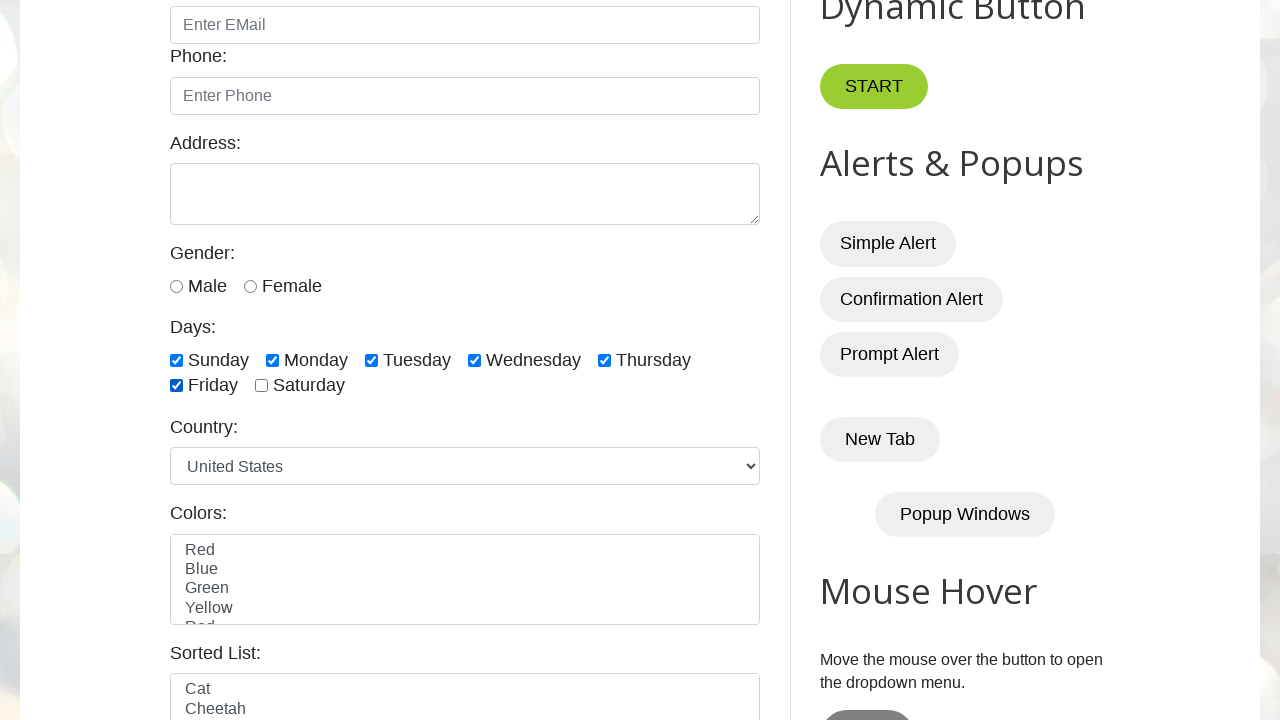

Clicked checkbox 7 of 7 at (262, 386) on xpath=//div[@class='form-group']//input[@type='checkbox'] >> nth=6
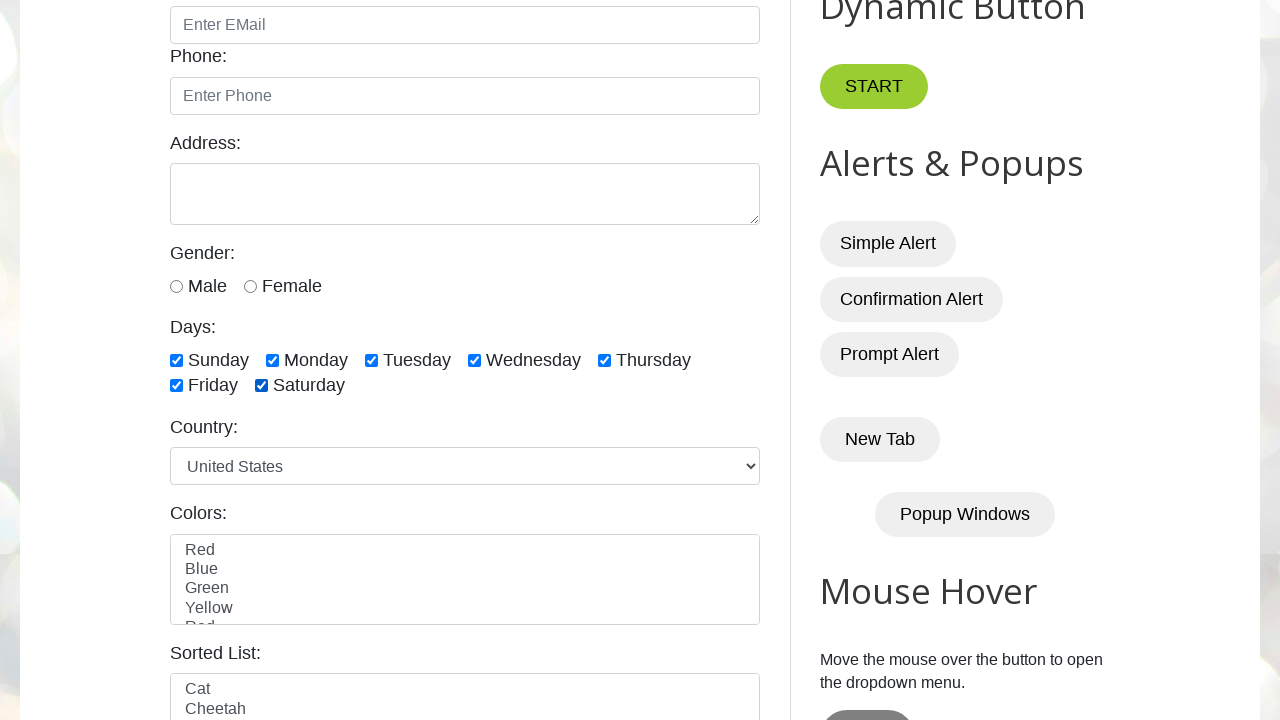

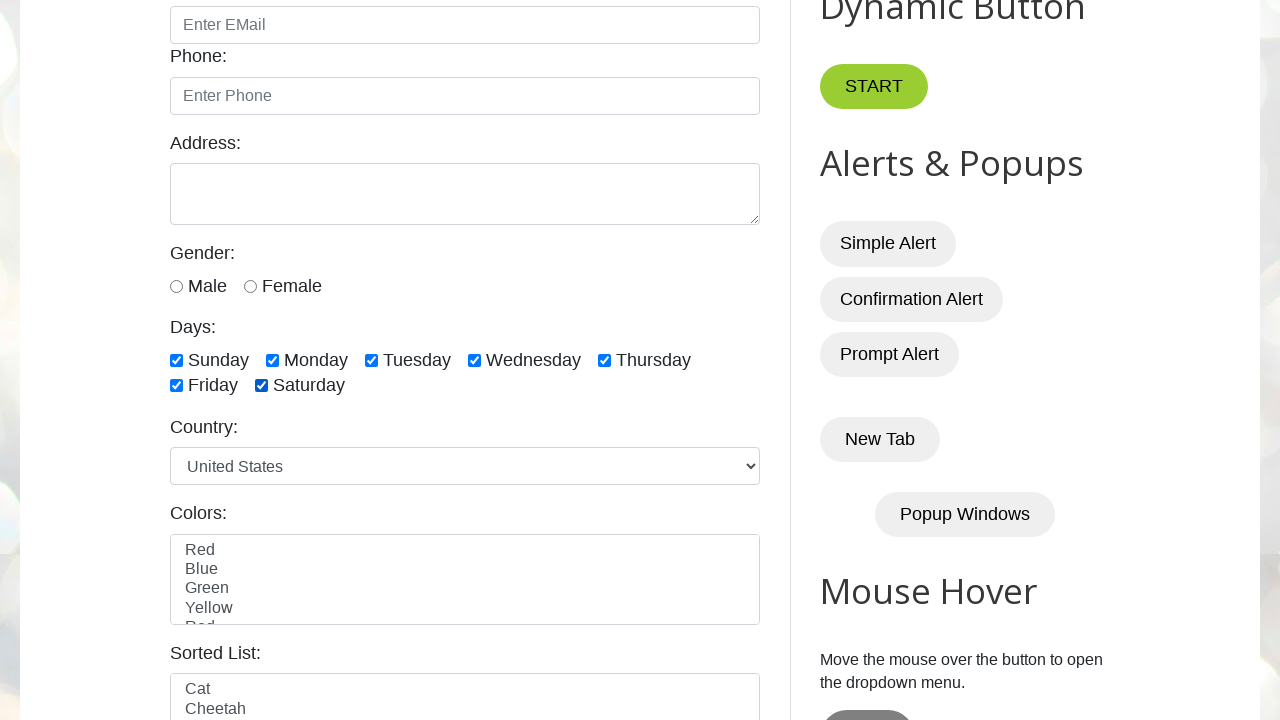